Tests jQuery UI datepicker functionality by opening the datepicker and selecting a specific date (16th day of the current month)

Starting URL: http://jqueryui.com/datepicker/

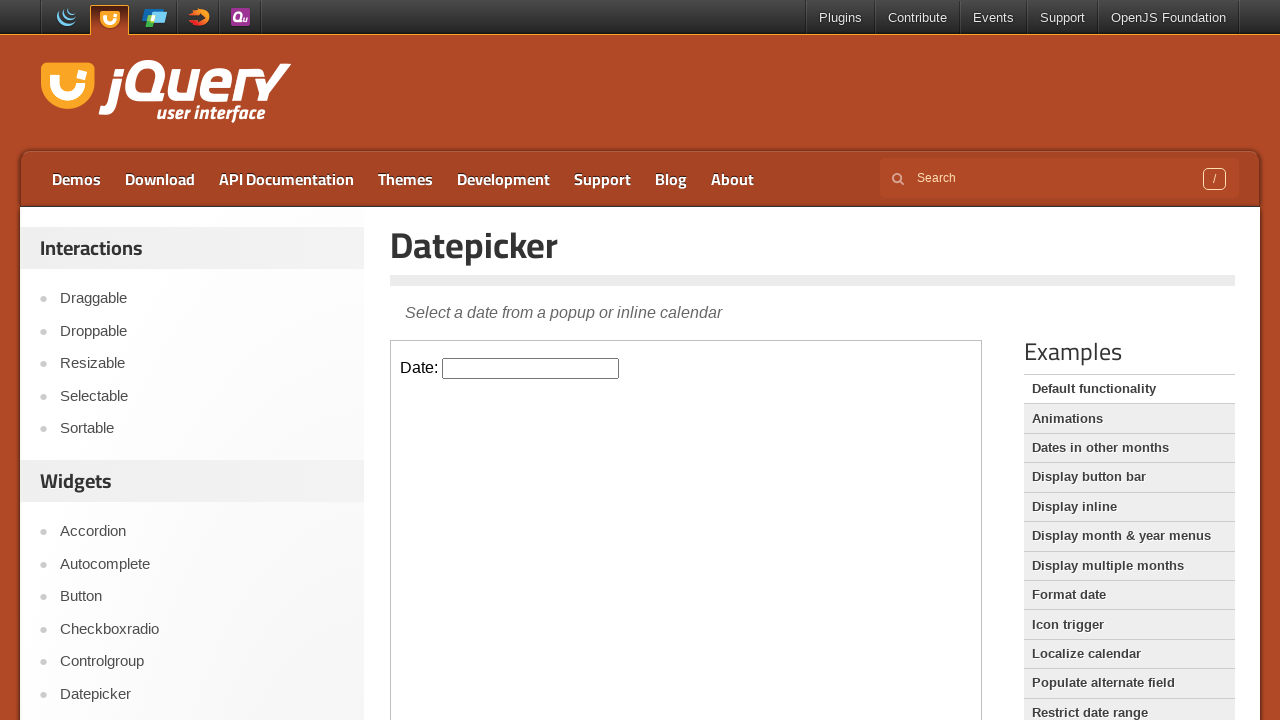

Located the iframe containing the datepicker demo
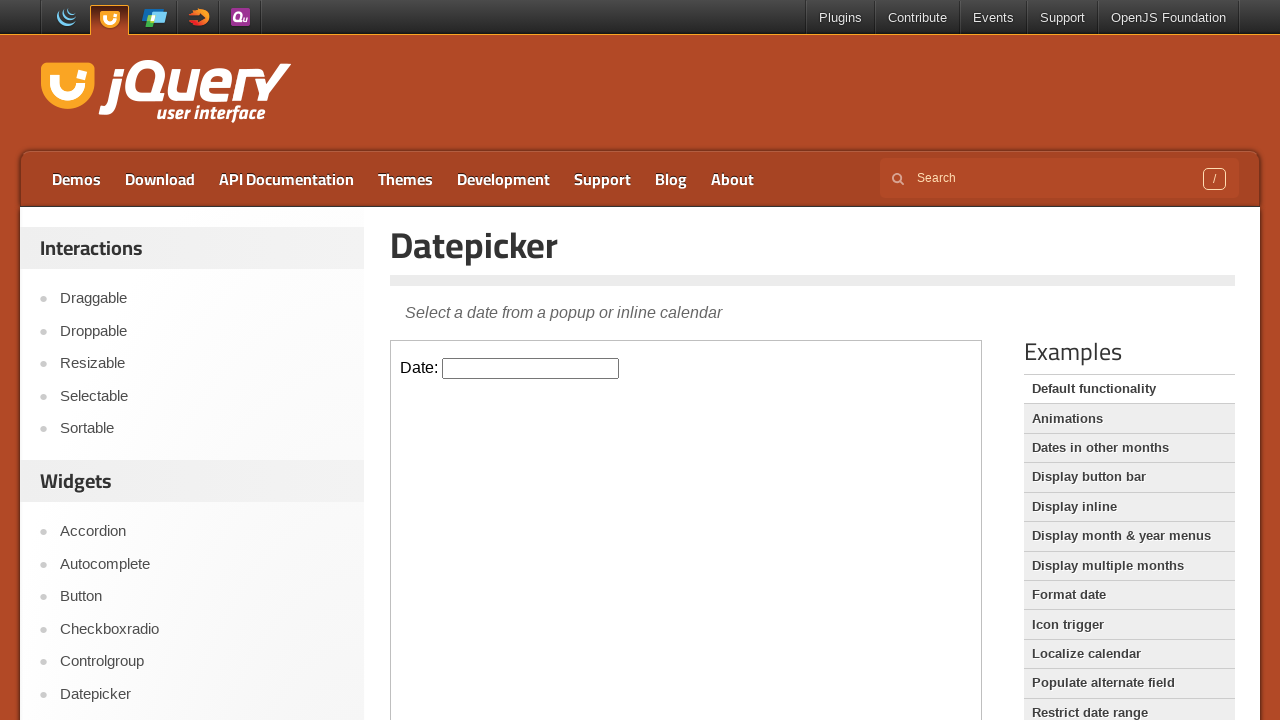

Located the datepicker input element
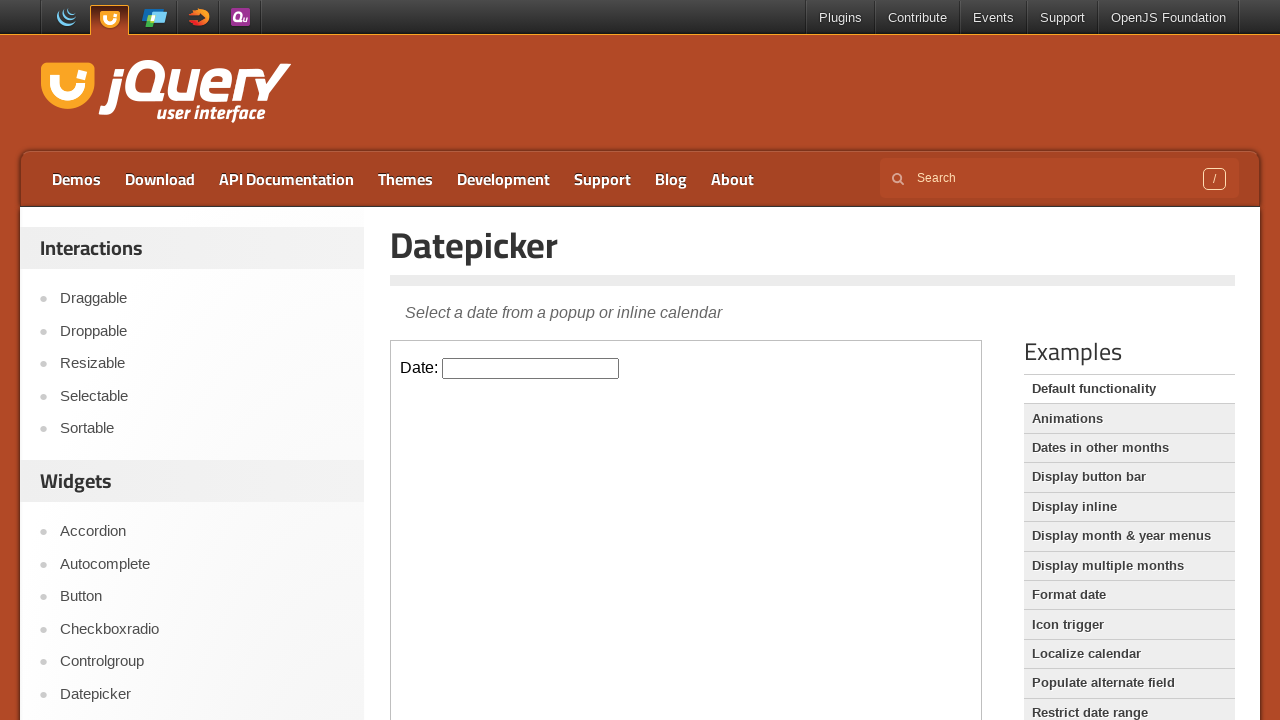

Clicked on the datepicker input to open the calendar at (531, 368) on iframe >> nth=0 >> internal:control=enter-frame >> #datepicker
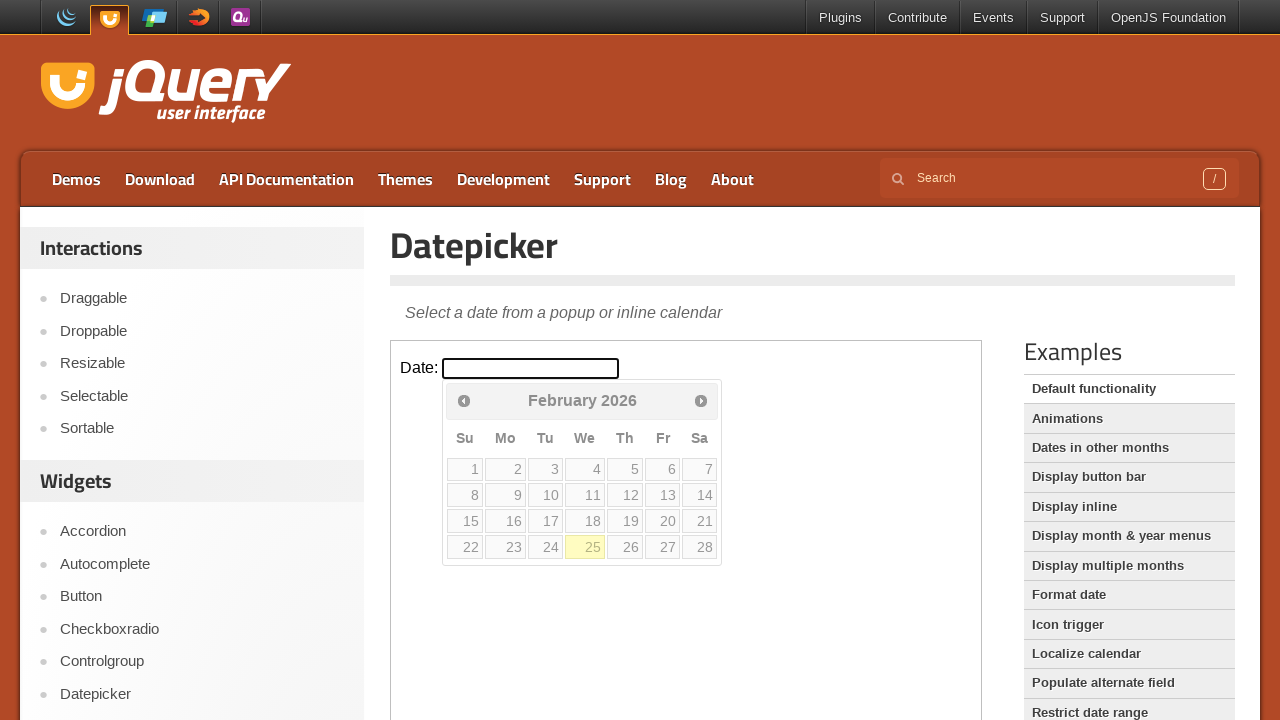

Located all day cells in the calendar
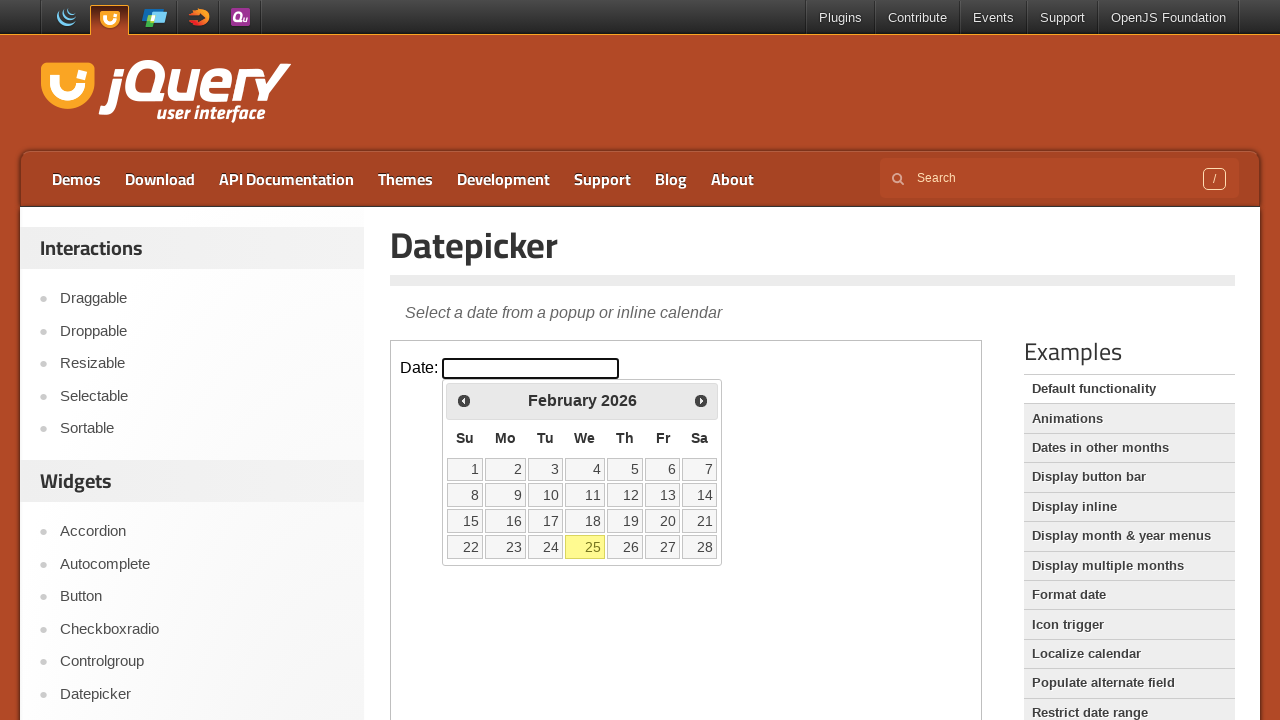

Found and clicked on day 16 in the calendar at (506, 521) on iframe >> nth=0 >> internal:control=enter-frame >> #ui-datepicker-div table tbod
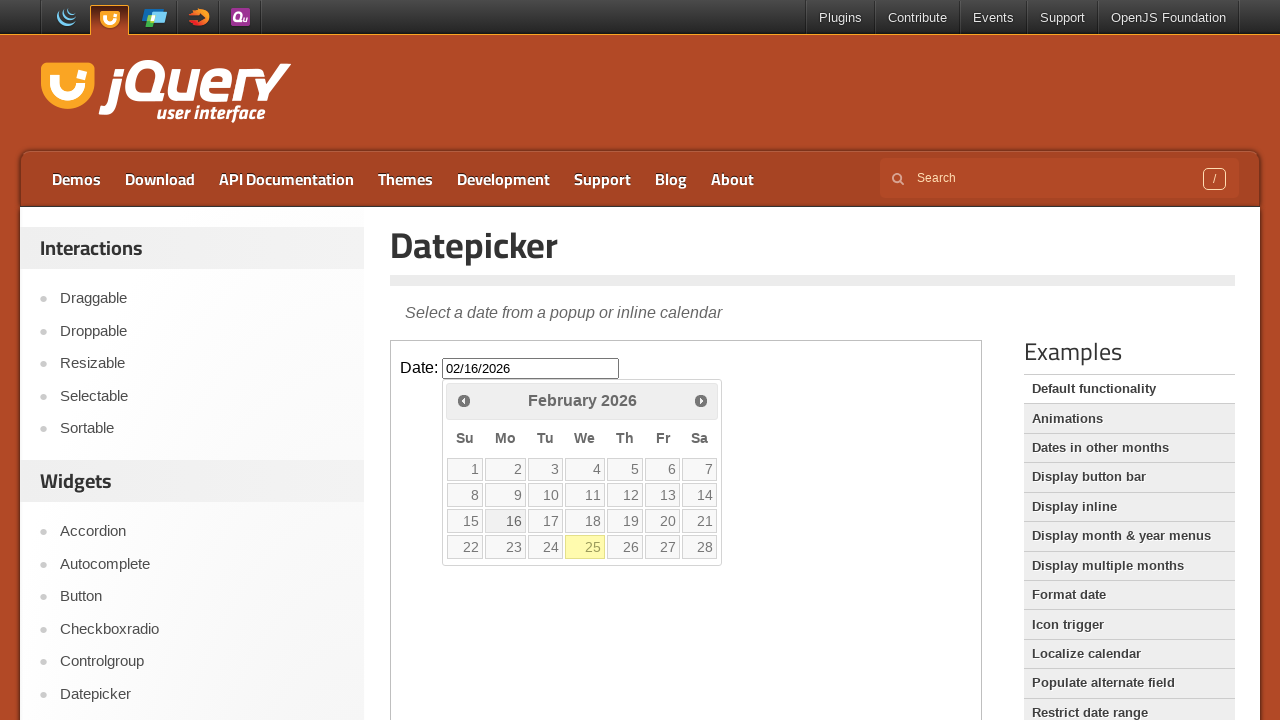

Retrieved the selected date value from the datepicker input
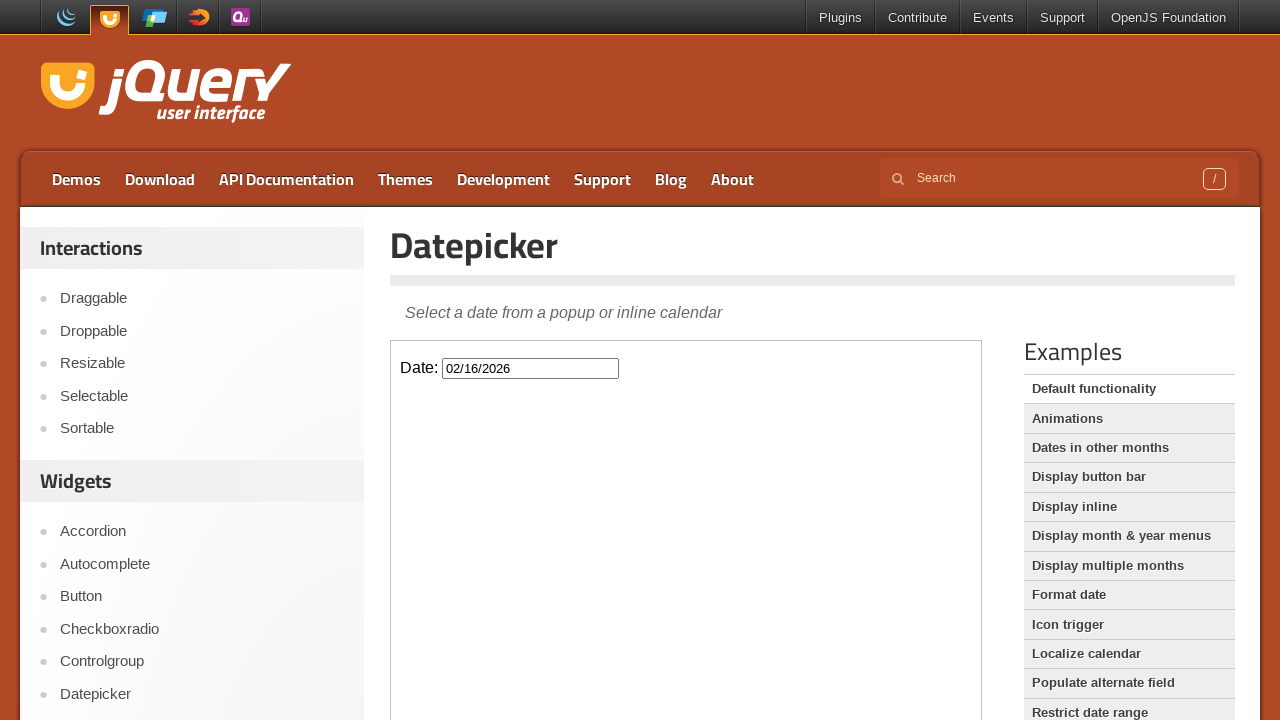

Verified that a date was successfully selected and populated in the input field
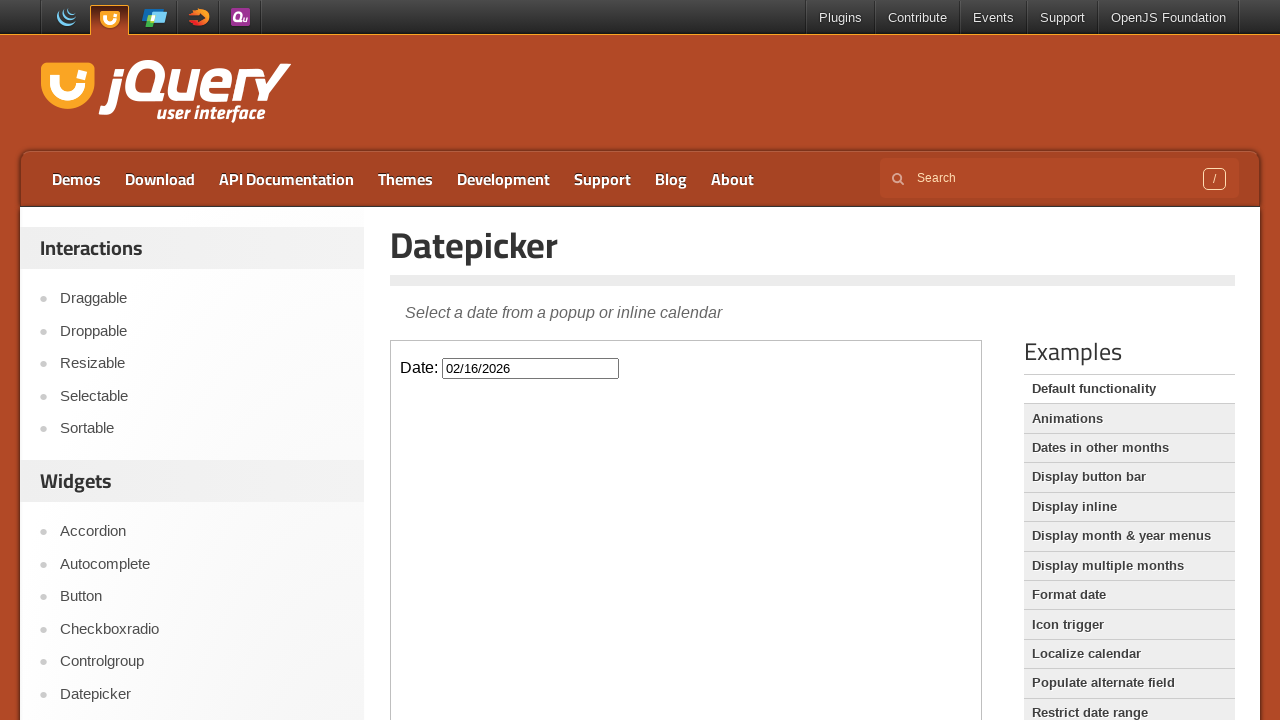

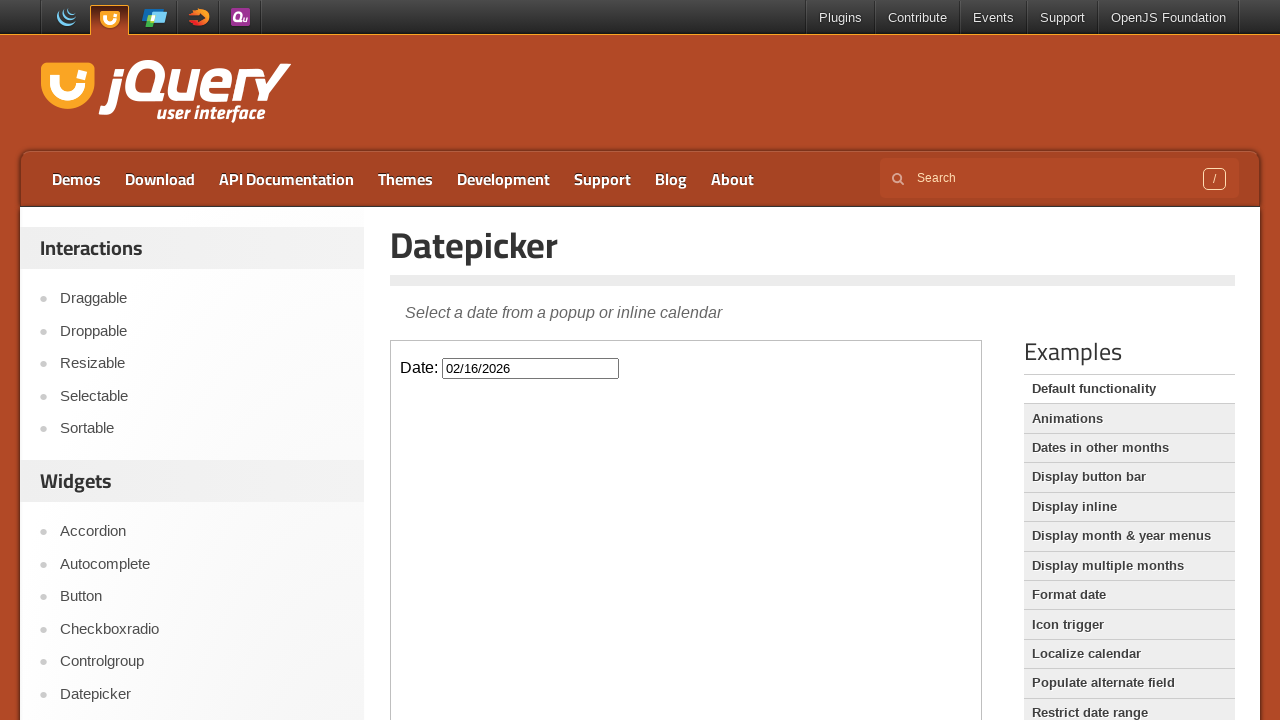